Tests marking all todo items as completed using the toggle all checkbox

Starting URL: https://demo.playwright.dev/todomvc

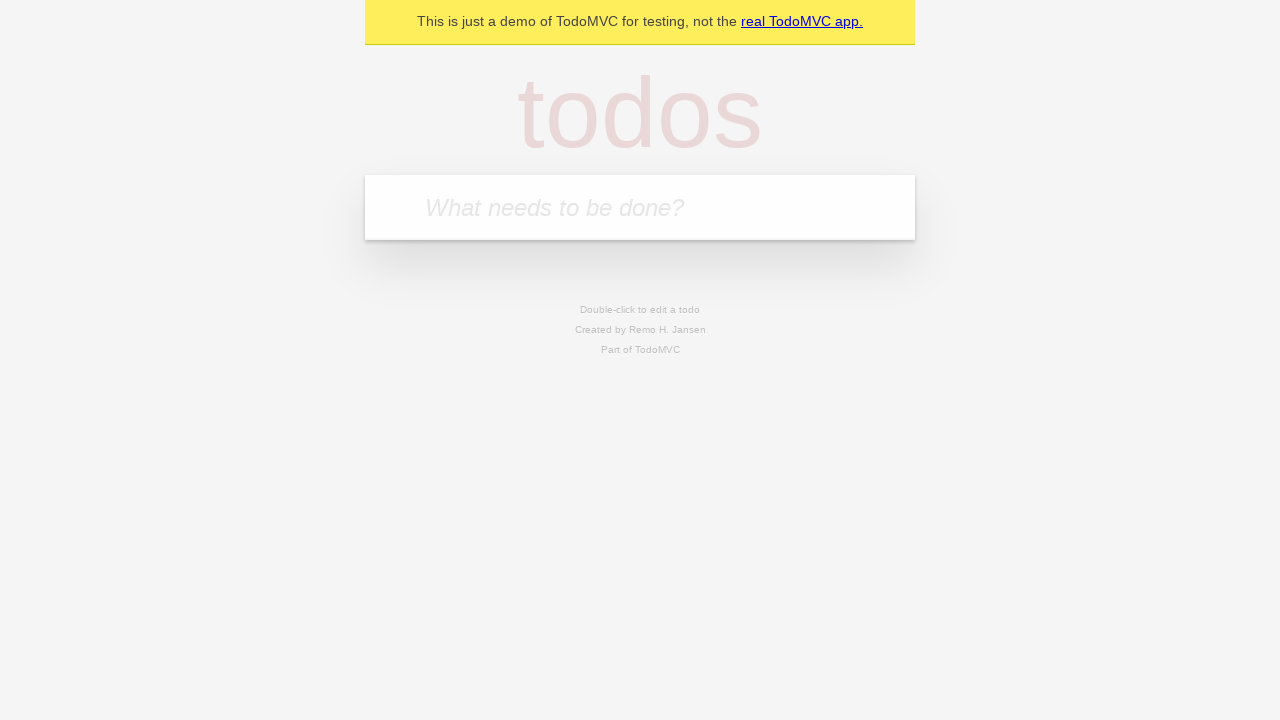

Filled todo input with 'buy some cheese' on internal:attr=[placeholder="What needs to be done?"i]
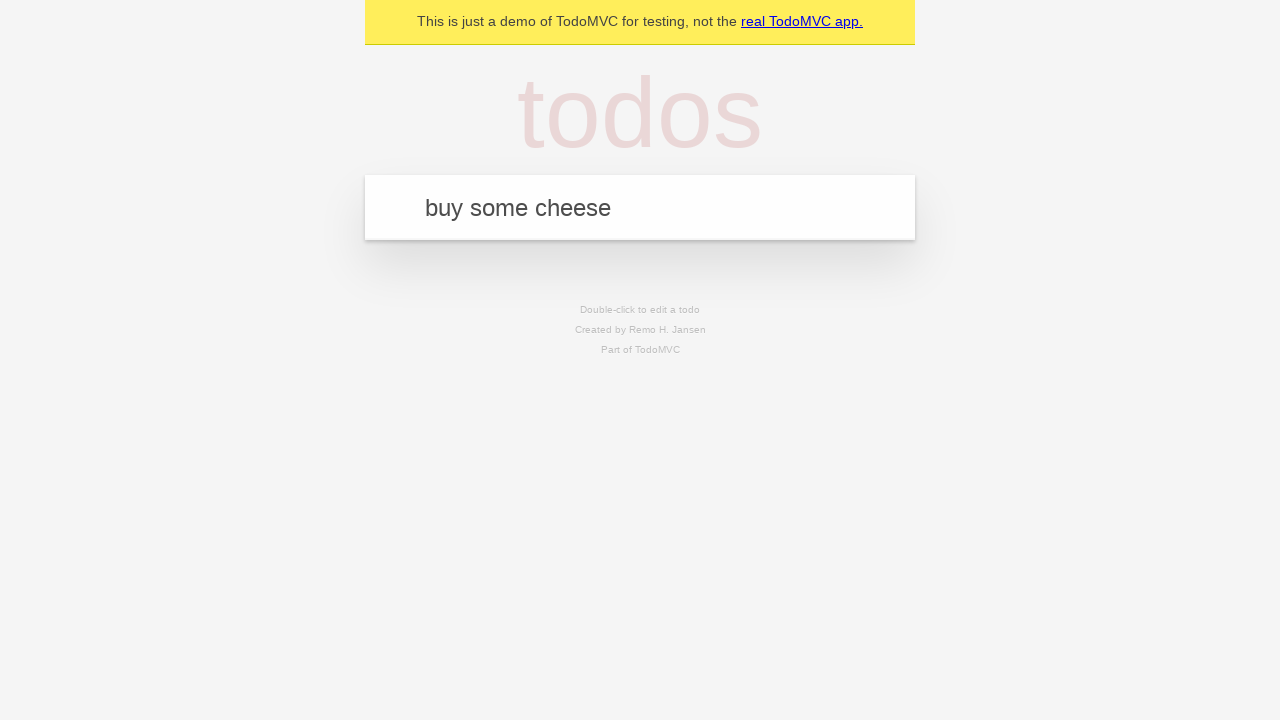

Pressed Enter to add first todo item on internal:attr=[placeholder="What needs to be done?"i]
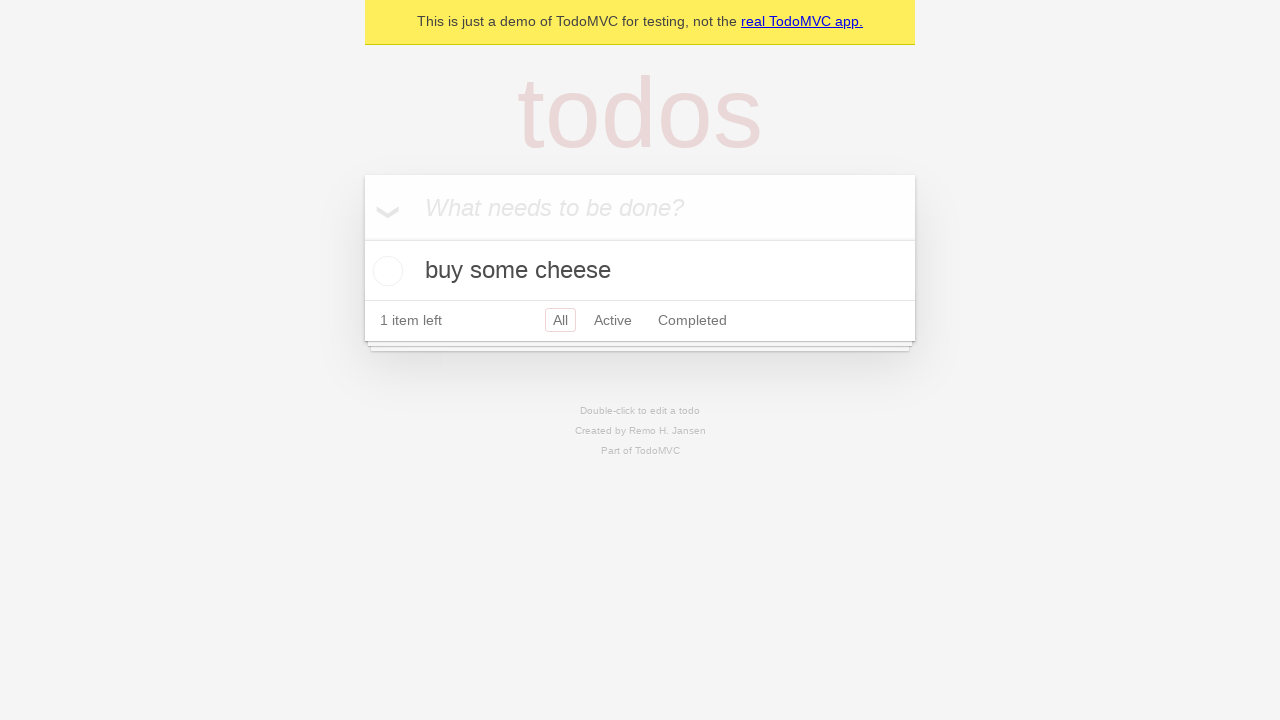

Filled todo input with 'feed the cat' on internal:attr=[placeholder="What needs to be done?"i]
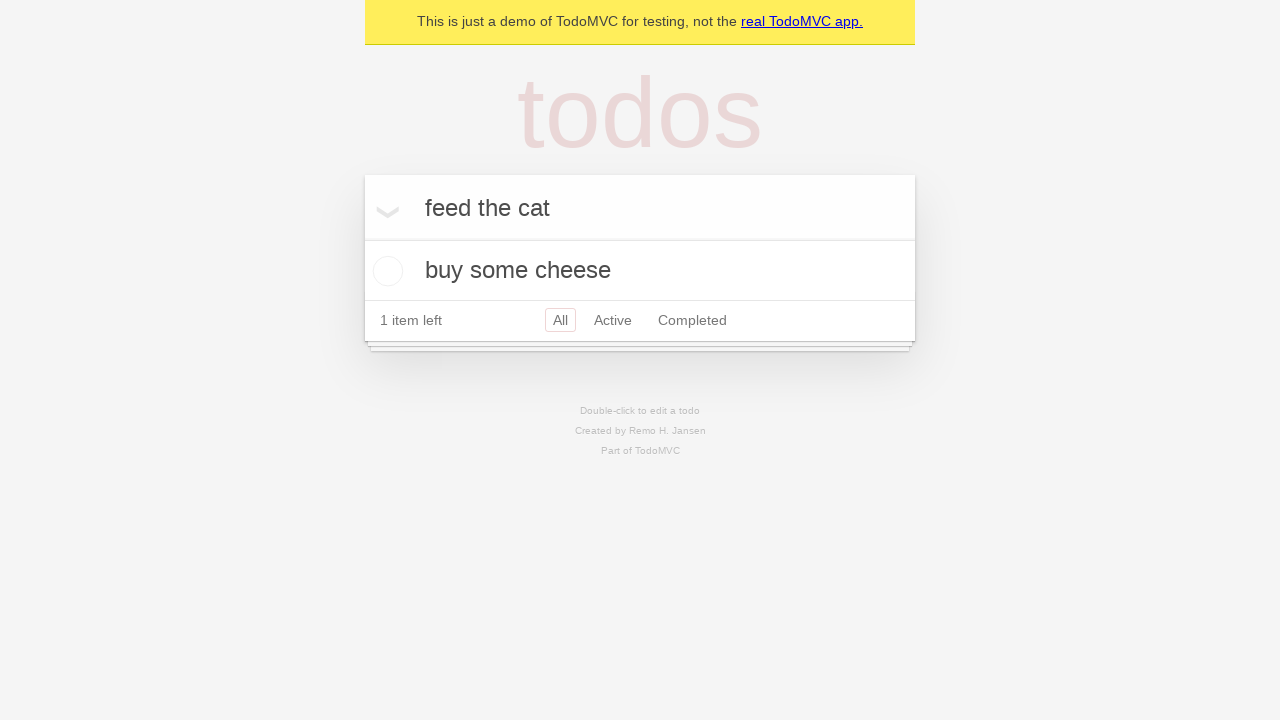

Pressed Enter to add second todo item on internal:attr=[placeholder="What needs to be done?"i]
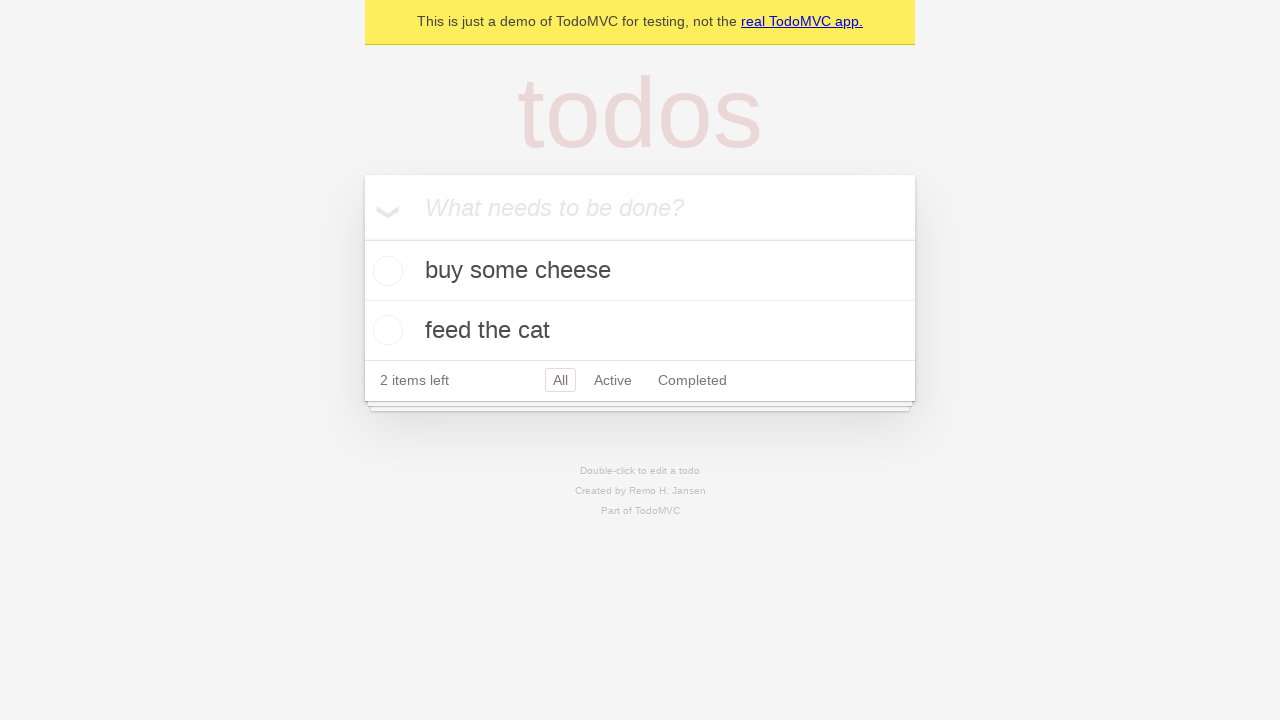

Filled todo input with 'book a doctors appointment' on internal:attr=[placeholder="What needs to be done?"i]
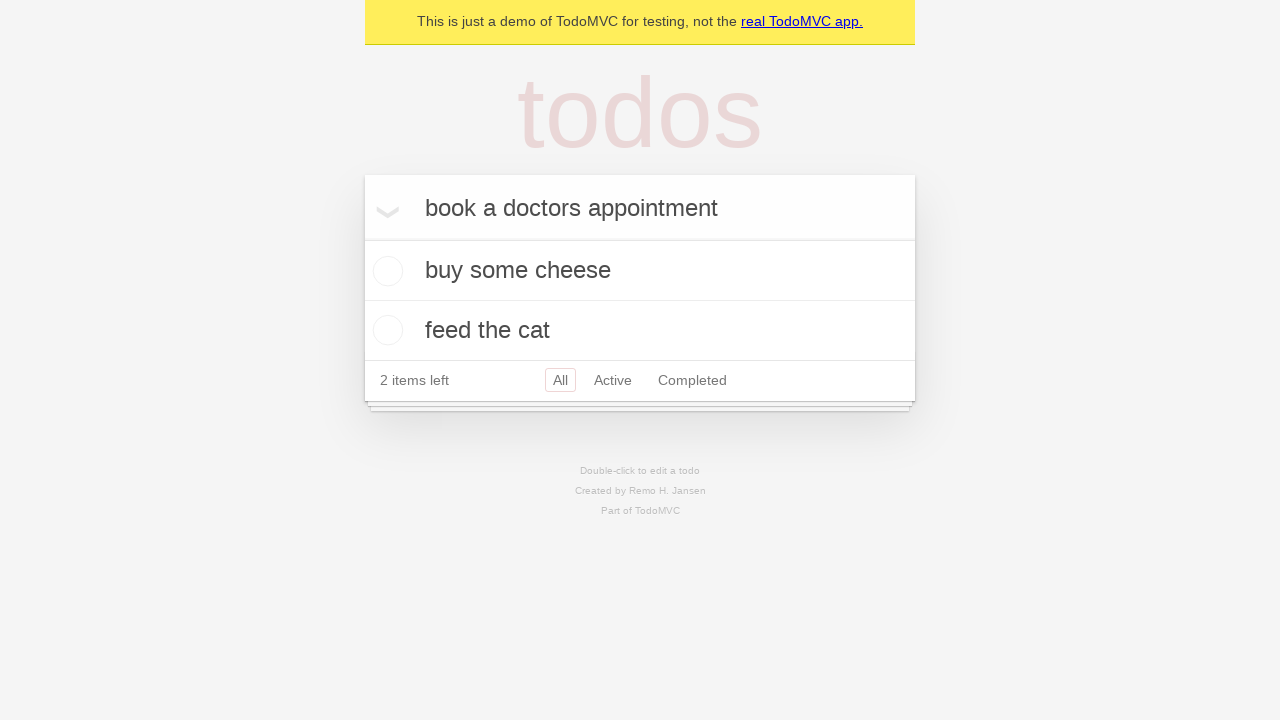

Pressed Enter to add third todo item on internal:attr=[placeholder="What needs to be done?"i]
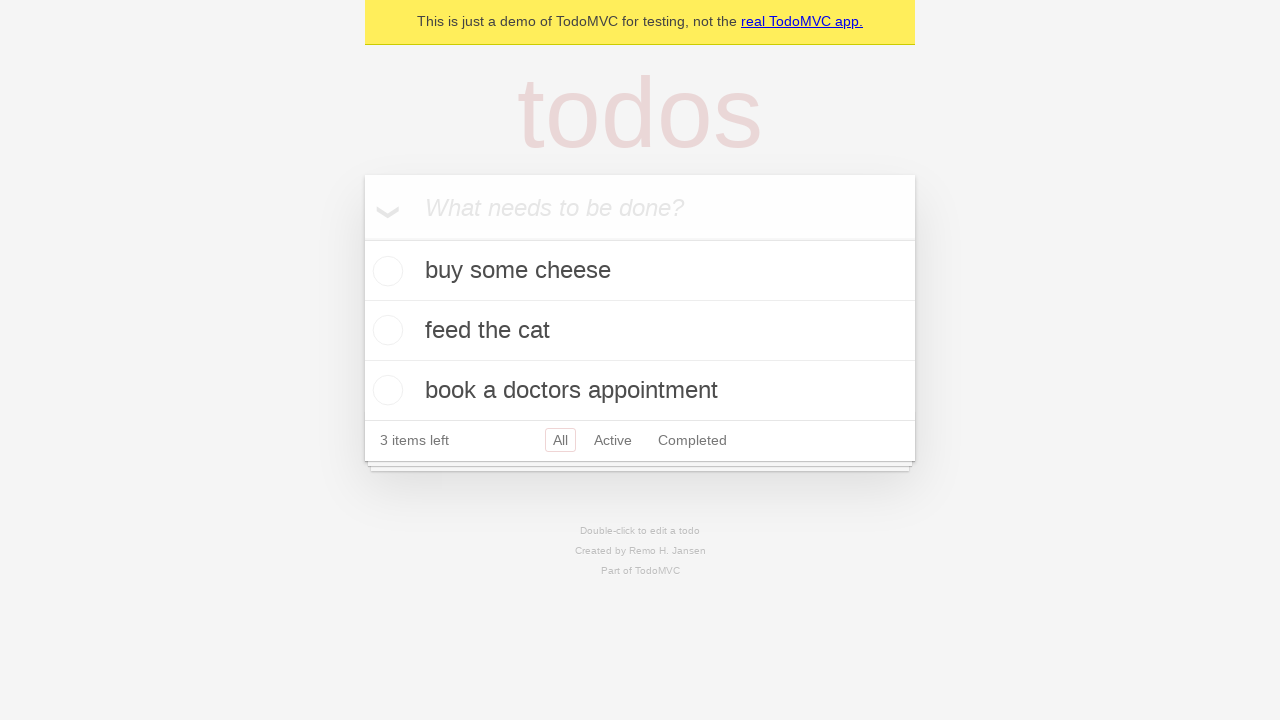

Clicked 'Mark all as complete' checkbox to toggle all items as completed at (362, 238) on internal:label="Mark all as complete"i
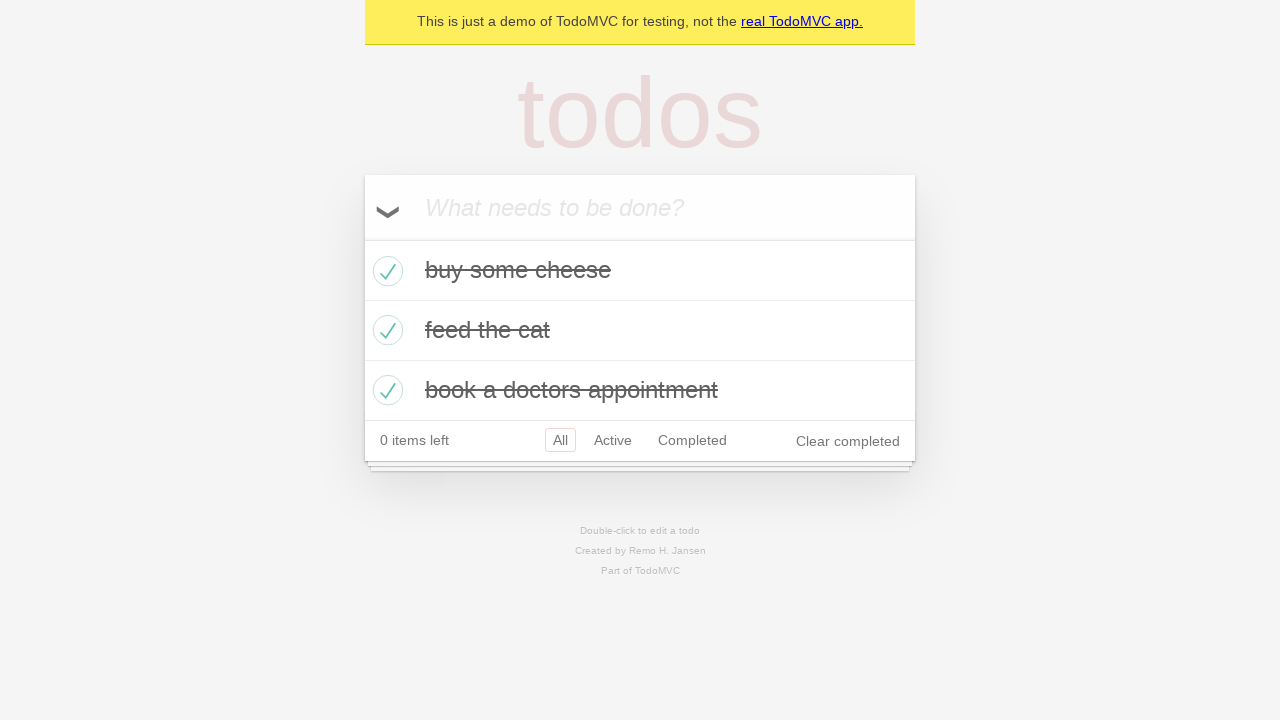

Waited for completed todo items to appear
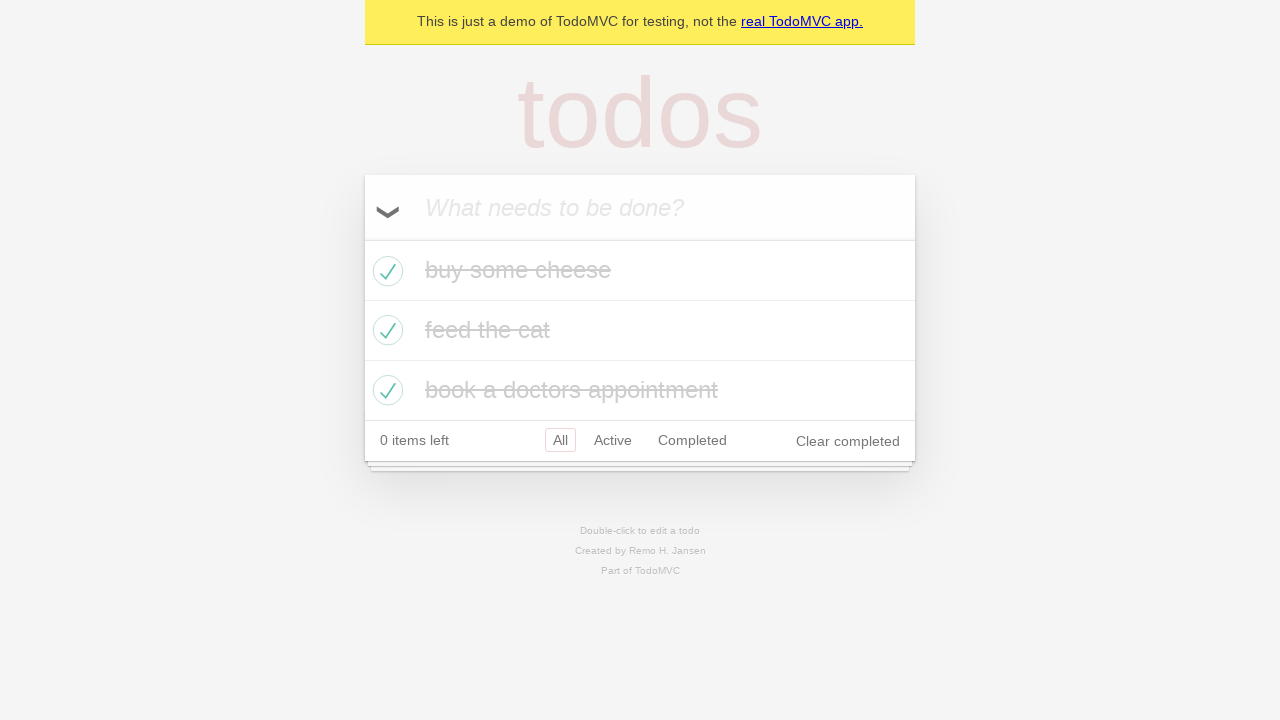

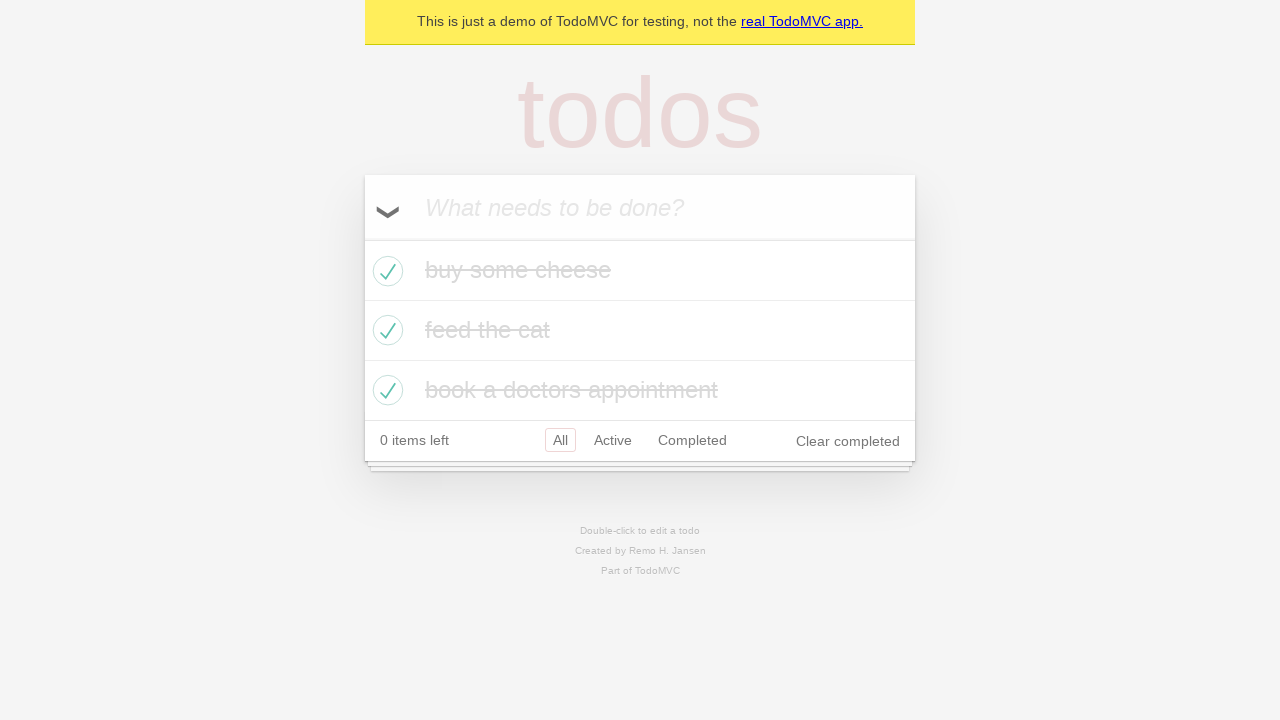